Tests radio button selection functionality by iterating through radio buttons and selecting the one with value "radio3", then verifying it is selected

Starting URL: https://rahulshettyacademy.com/AutomationPractice/

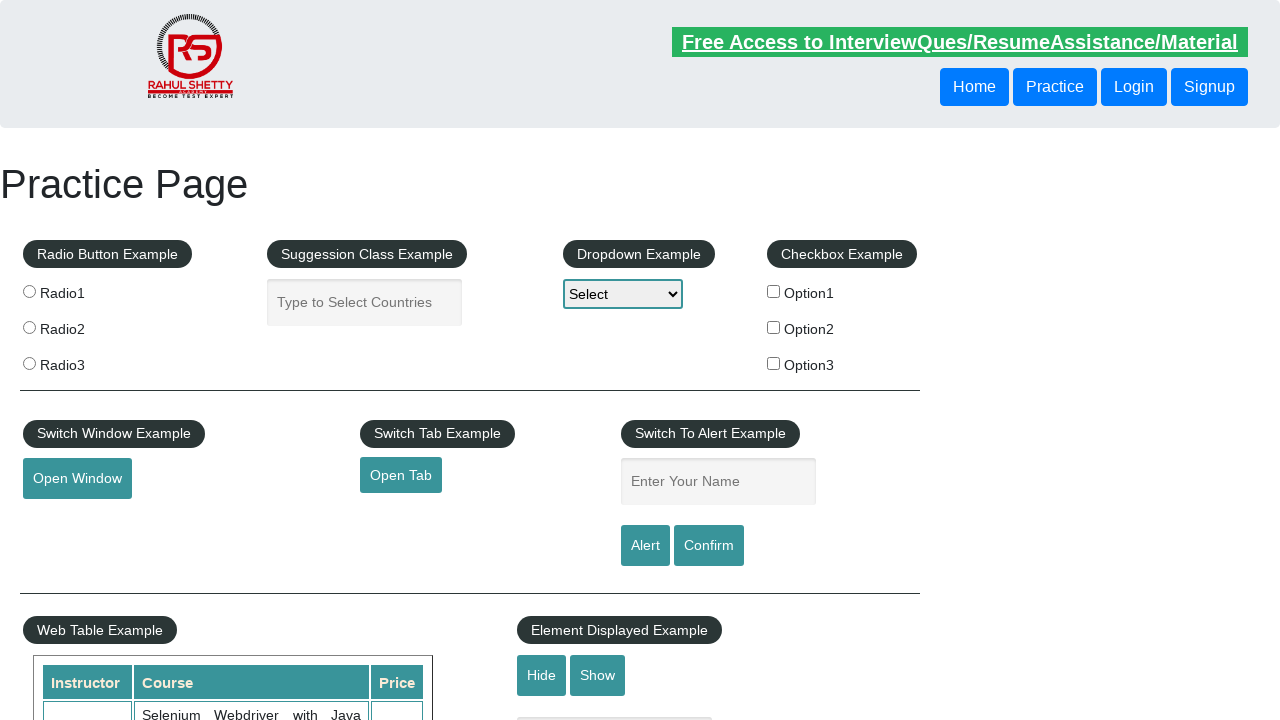

Clicked radio button with value 'radio3' at (29, 363) on input[type='radio'][value='radio3']
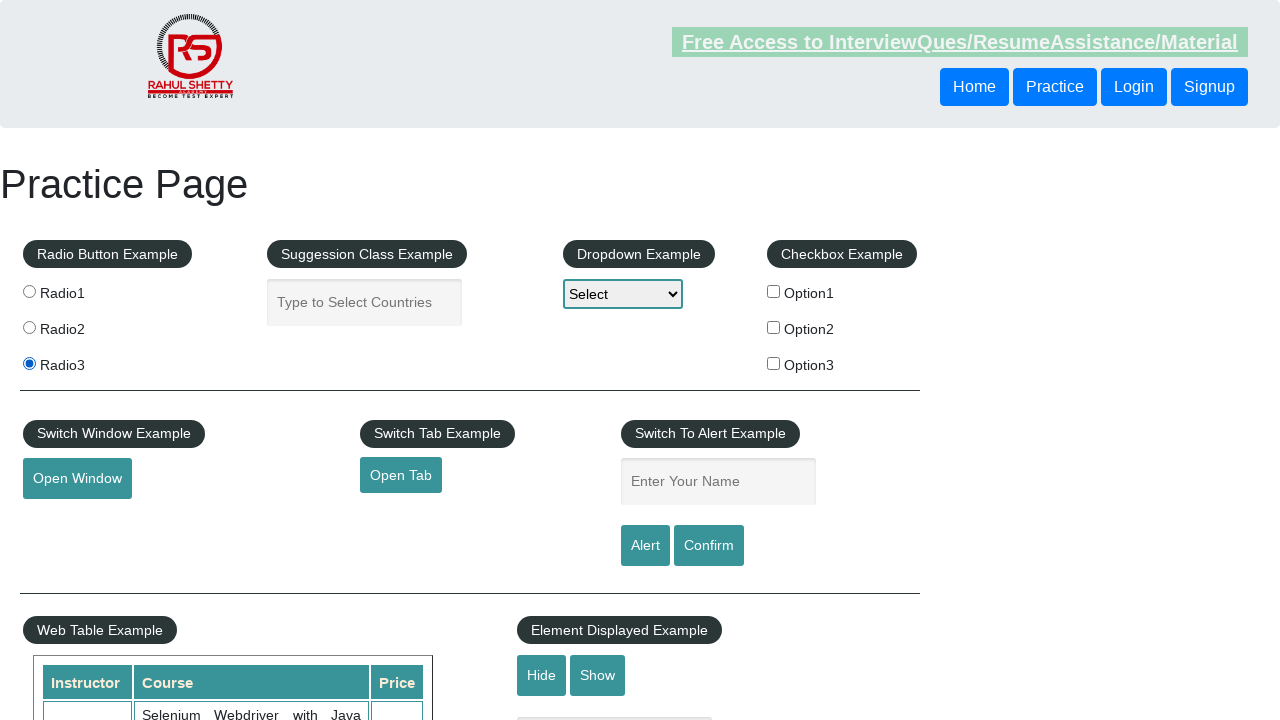

Verified that radio button 'radio3' is selected
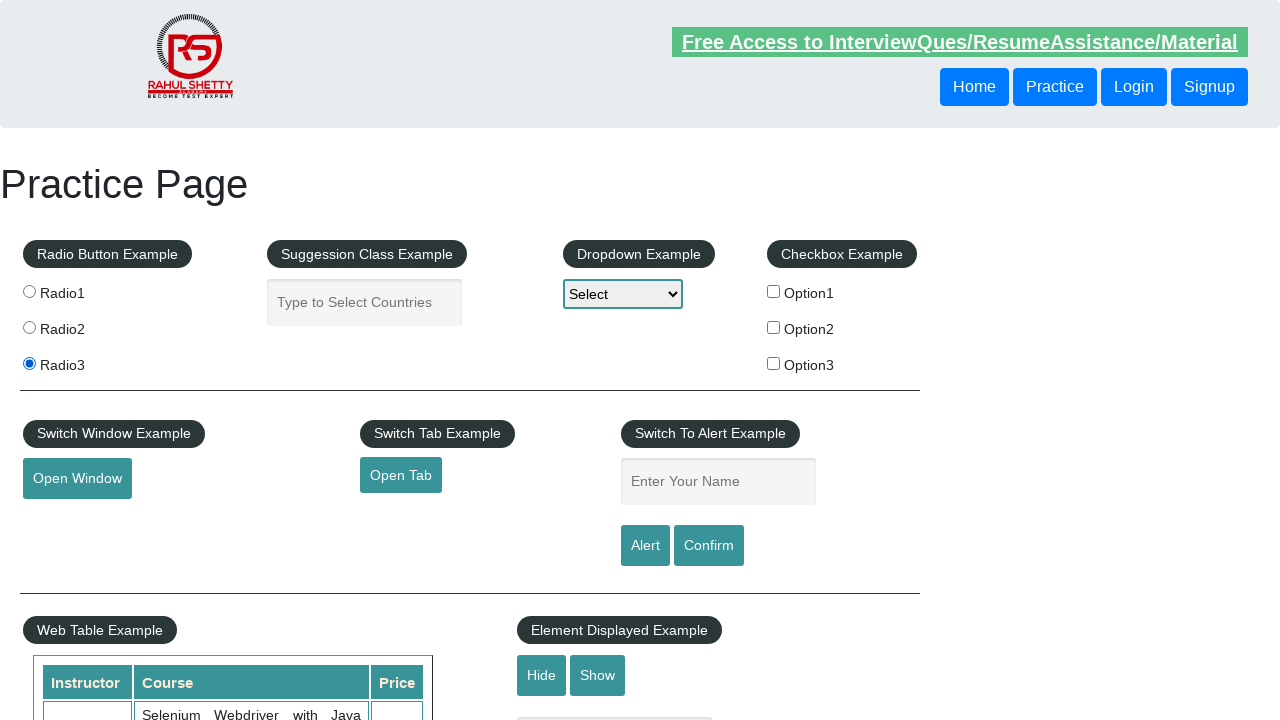

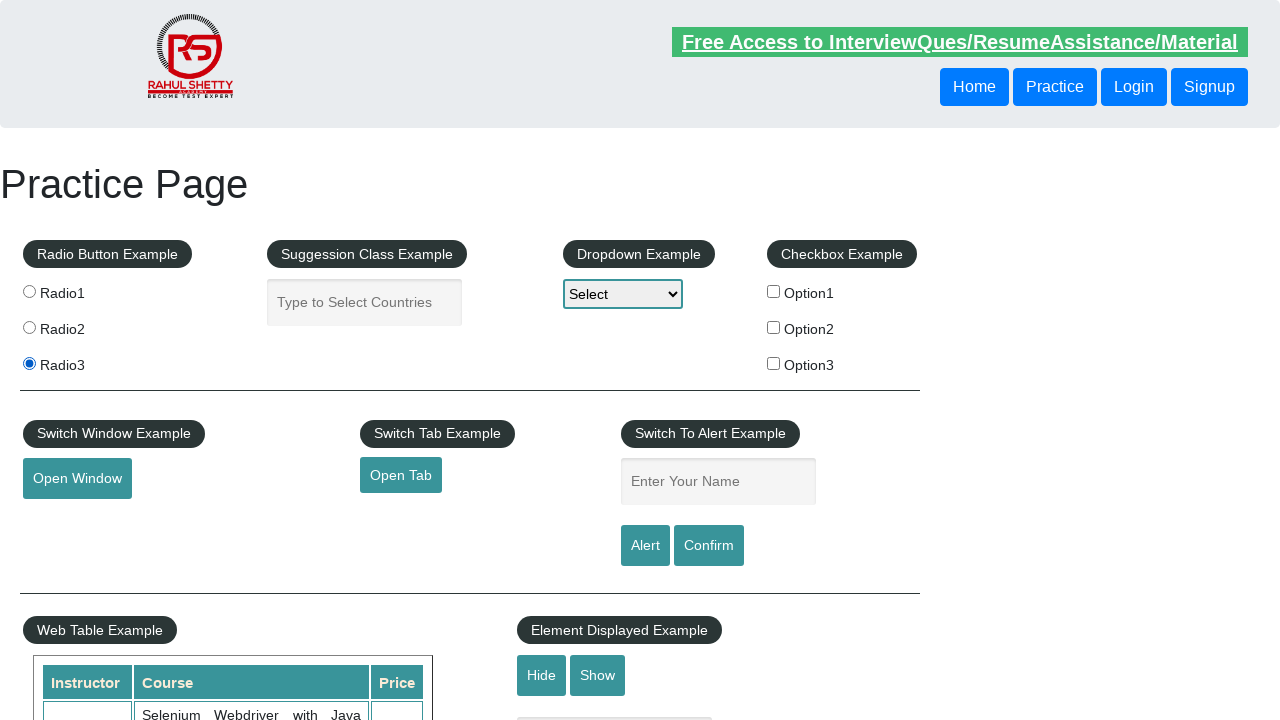